Tests form interaction by clicking a checkbox, selecting a dropdown option based on the checkbox label text, entering the same text in an input field, and triggering an alert to verify the text.

Starting URL: https://rahulshettyacademy.com/AutomationPractice/

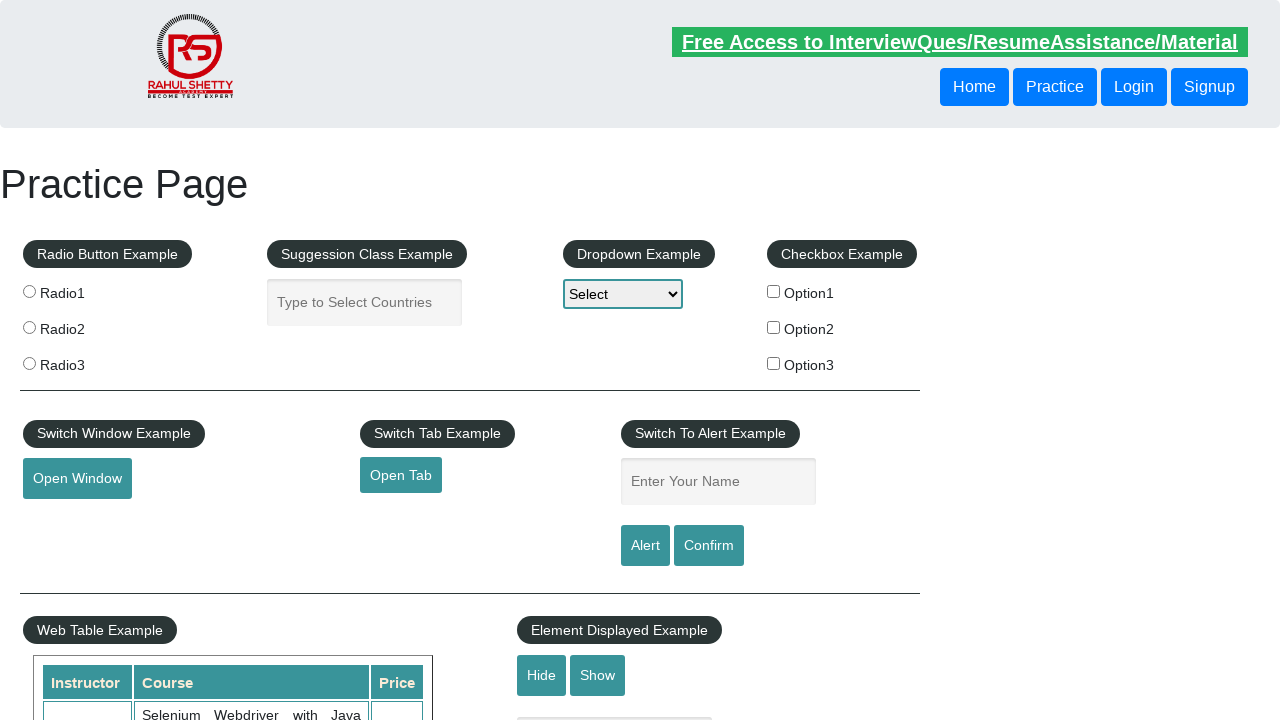

Navigated to AutomationPractice page
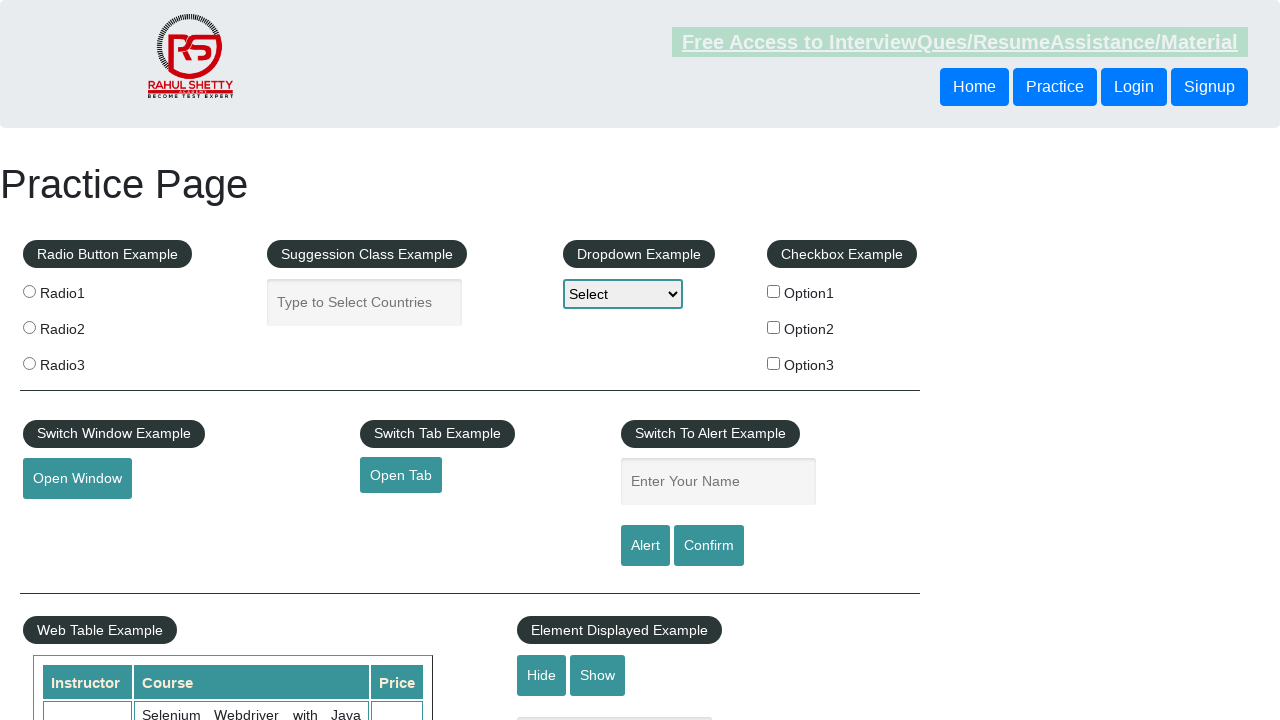

Clicked checkbox option 2 at (774, 327) on input#checkBoxOption2
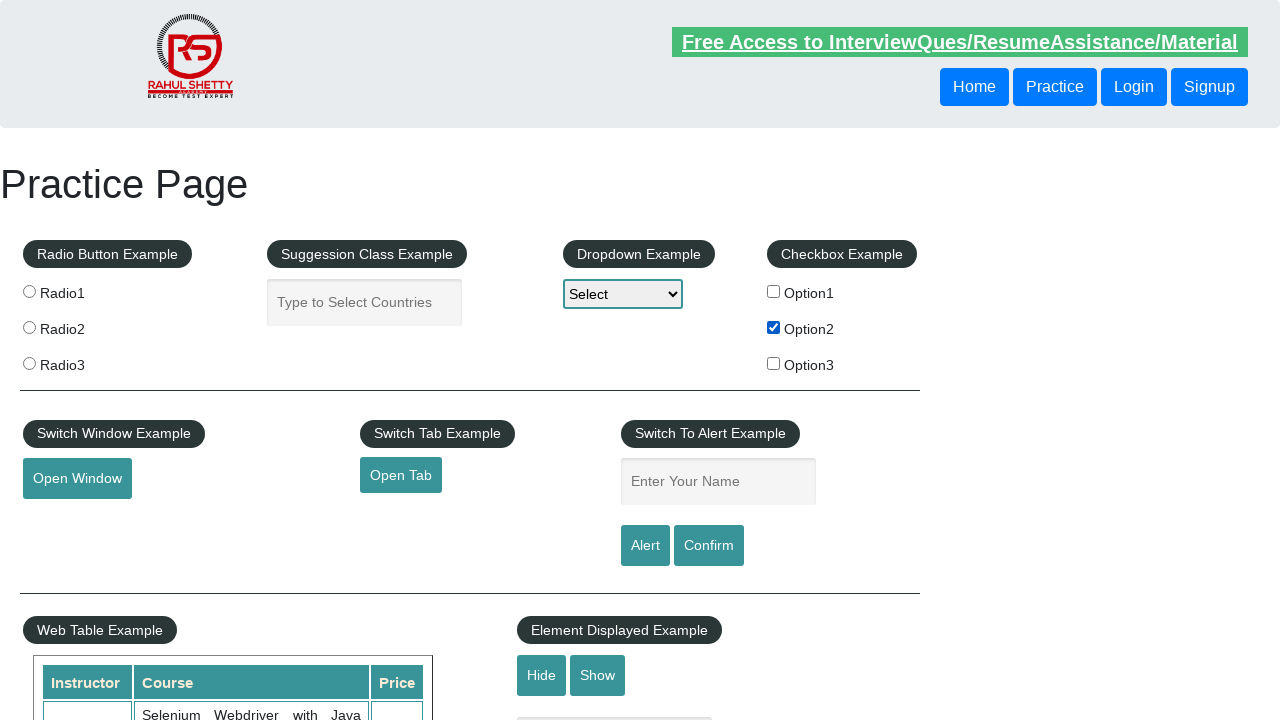

Retrieved checkbox label text: 'Option2'
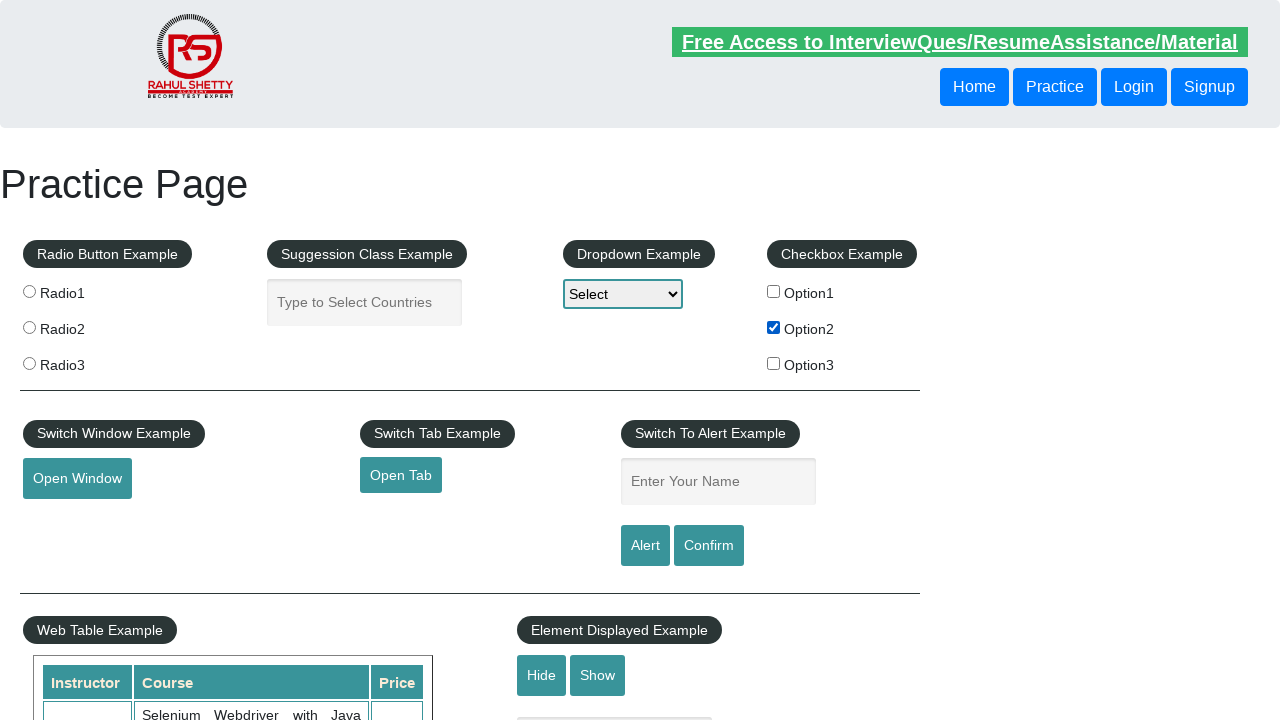

Selected dropdown option with label 'Option2' on #dropdown-class-example
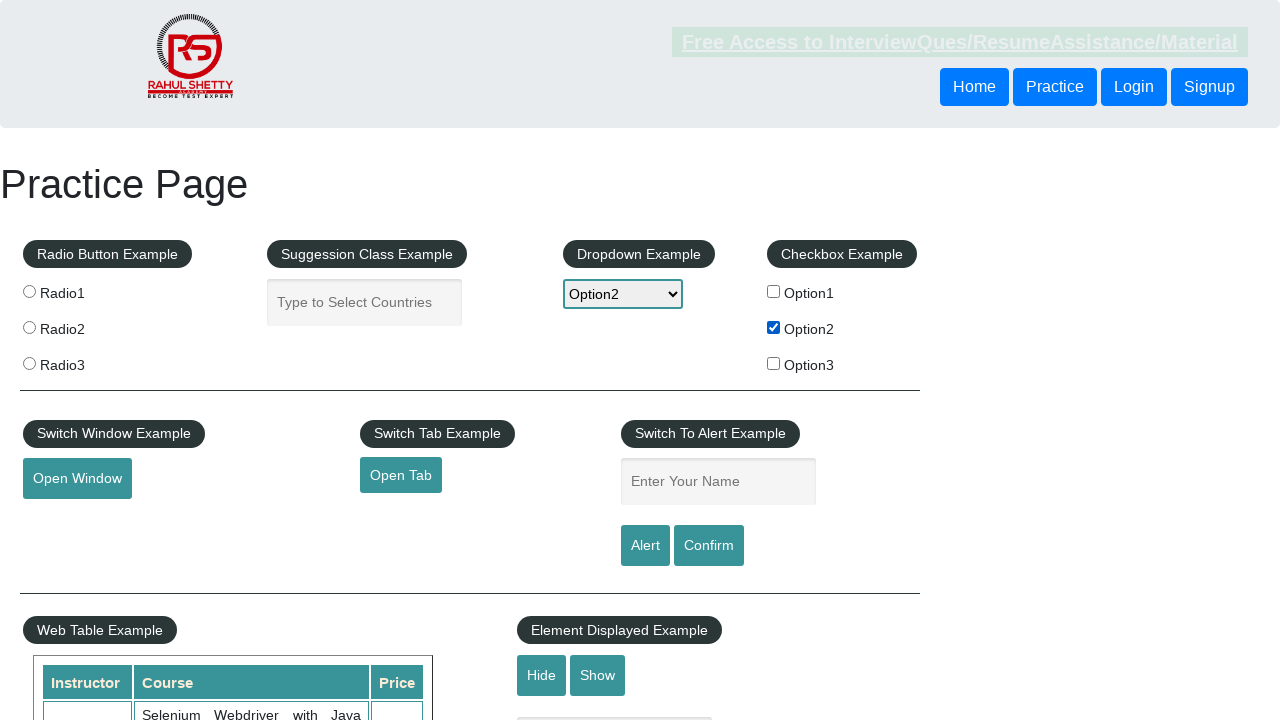

Entered text 'Option2' in name input field on input[name='enter-name']
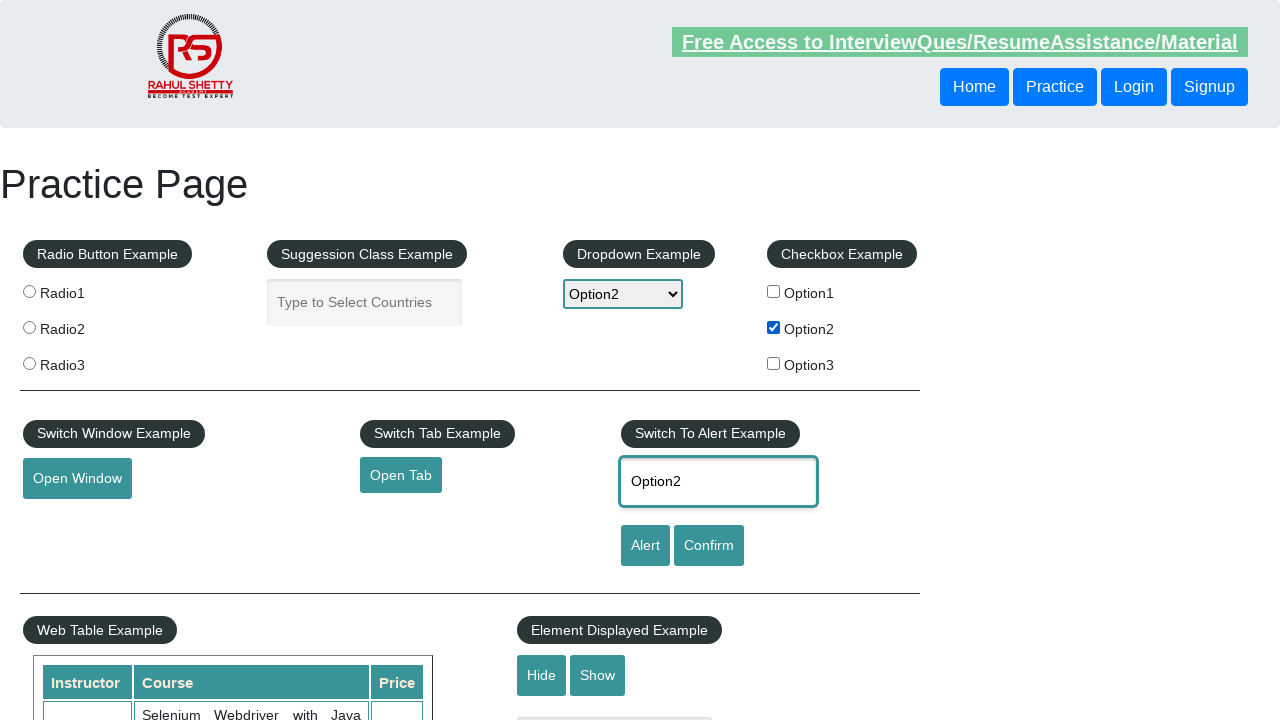

Clicked alert button to trigger alert dialog at (645, 546) on #alertbtn
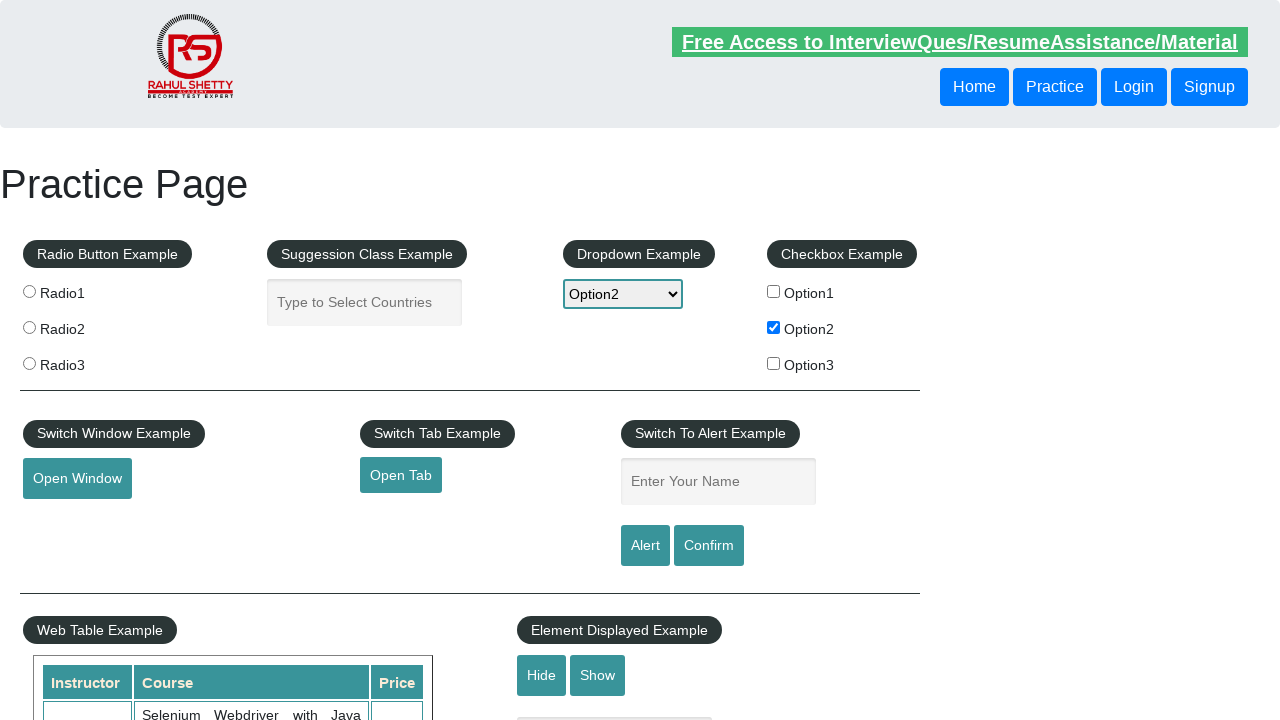

Accepted alert dialog to verify text
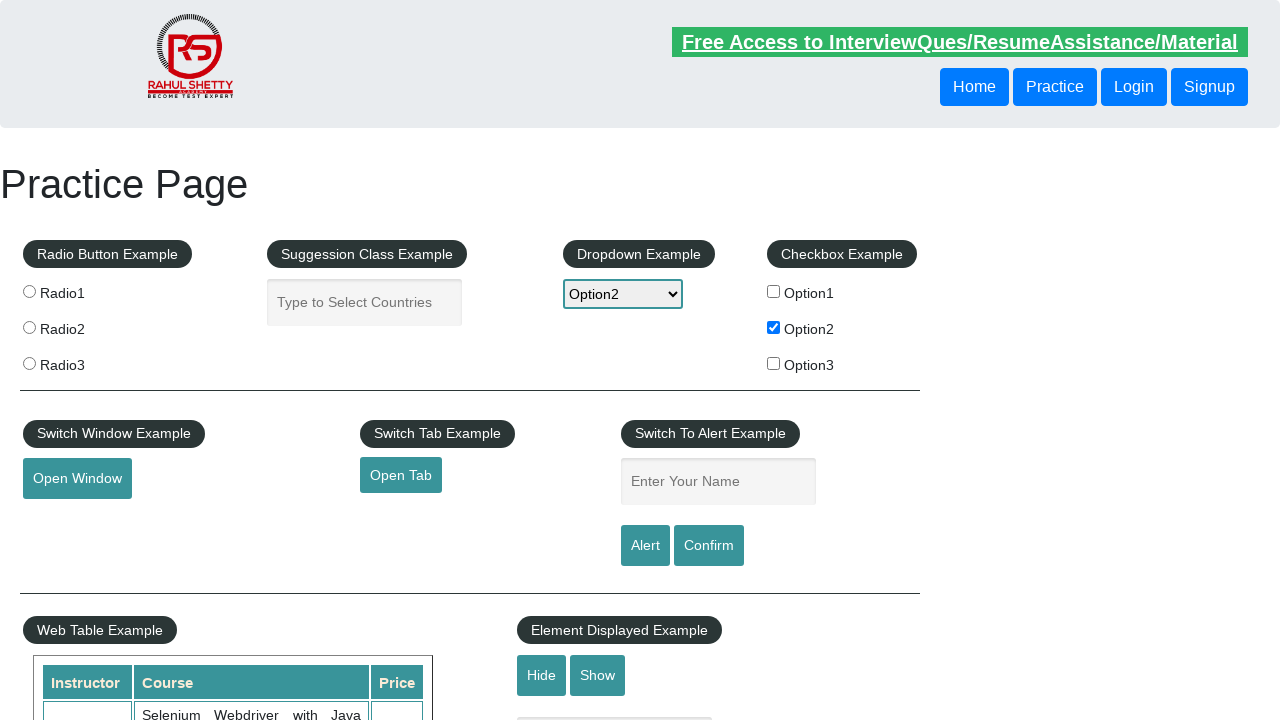

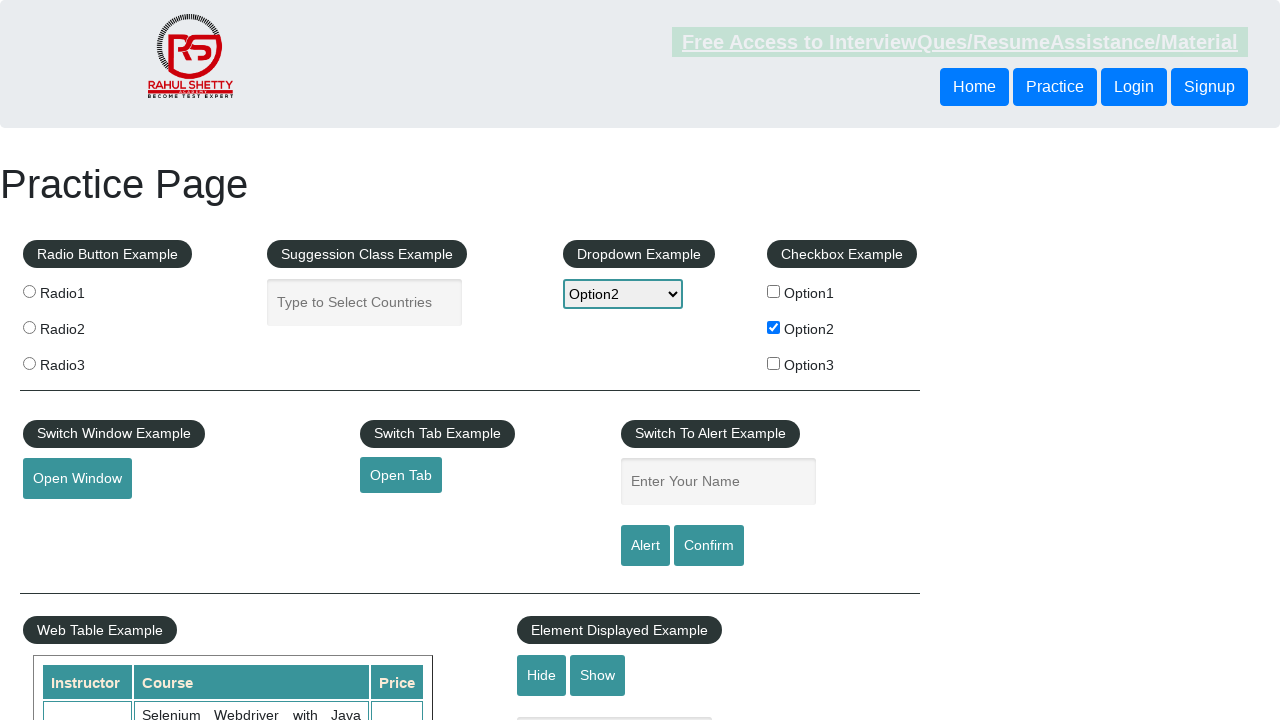